Tests the blog search functionality by entering a search term into the input field

Starting URL: https://www.walissonsilva.com/blog

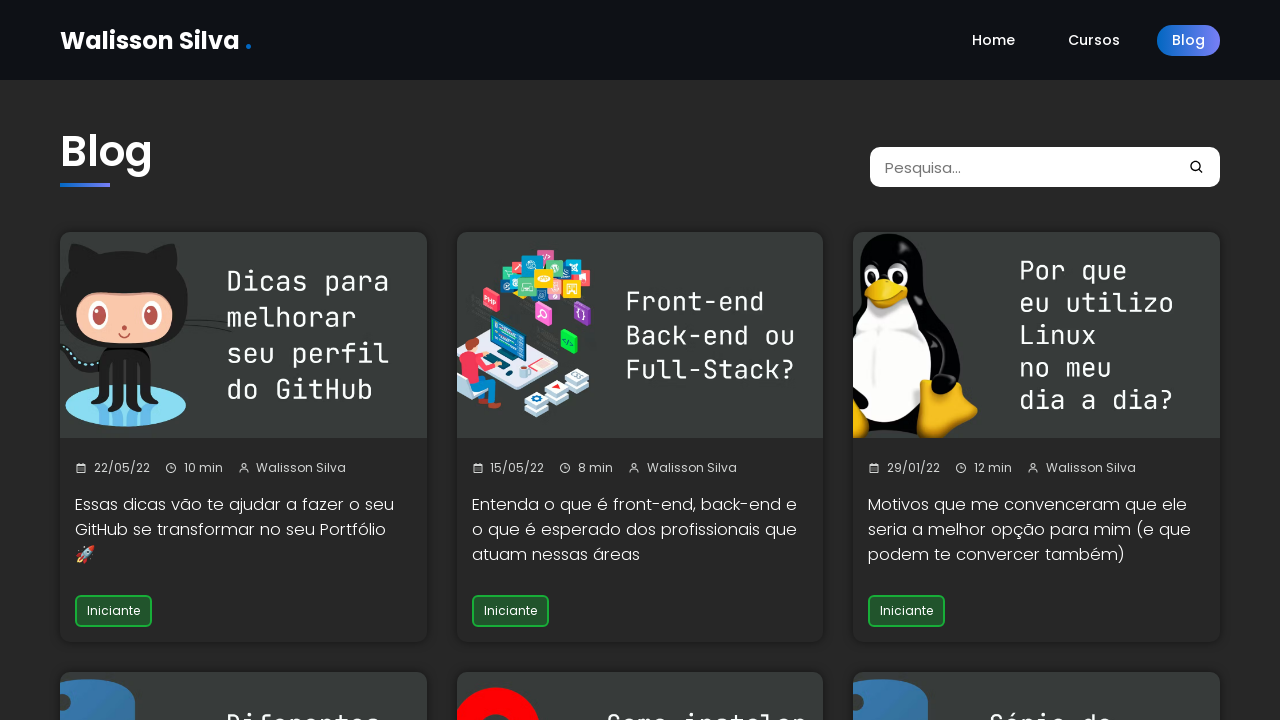

Filled search input field with 'data' on input
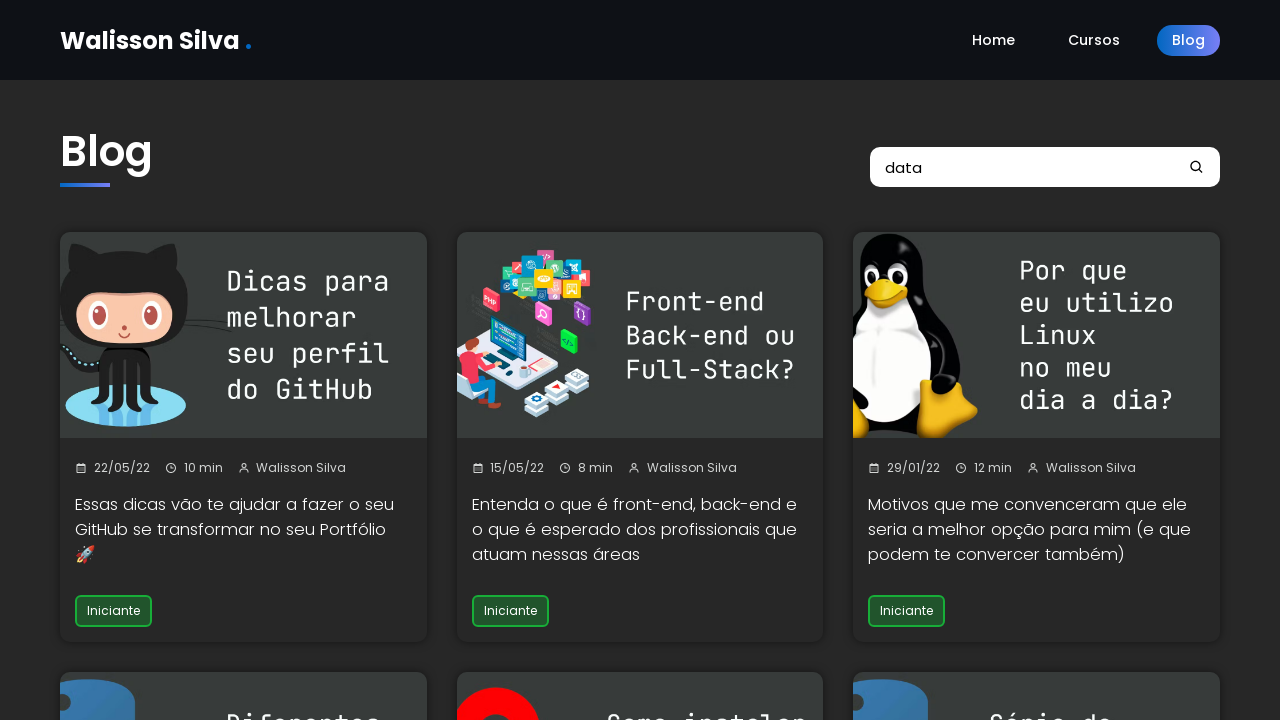

Waited 2 seconds for search results to load
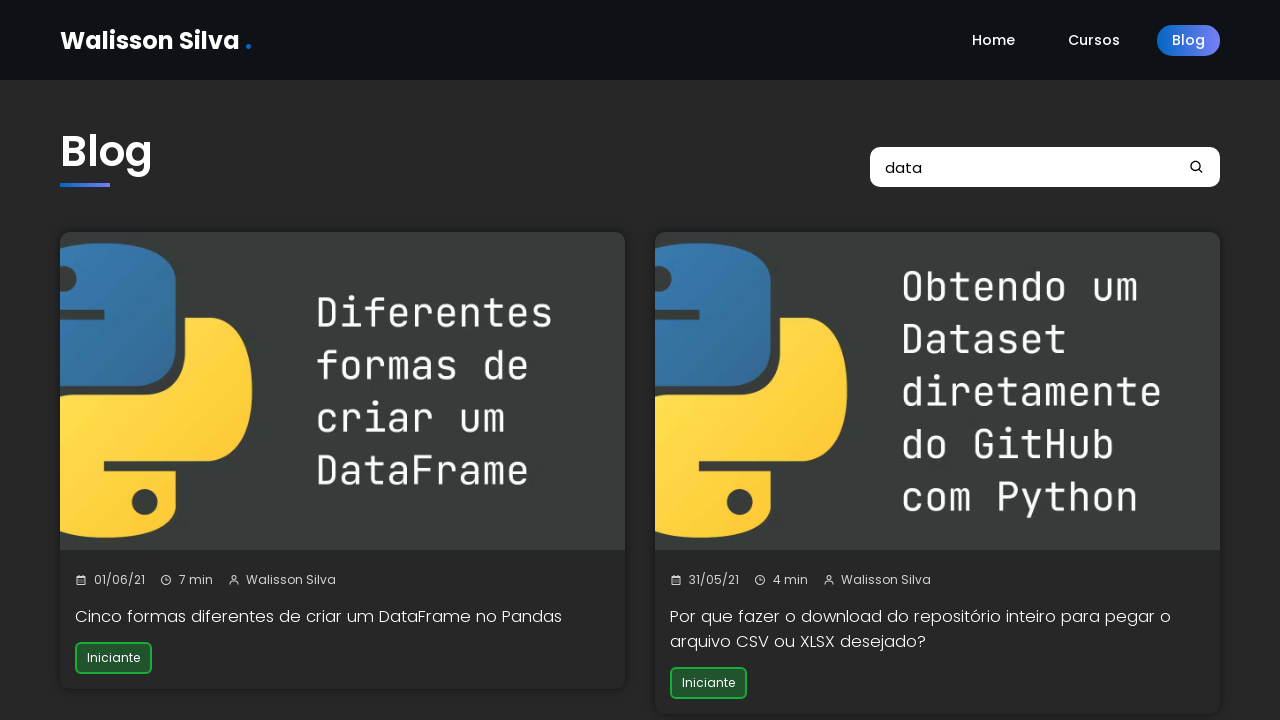

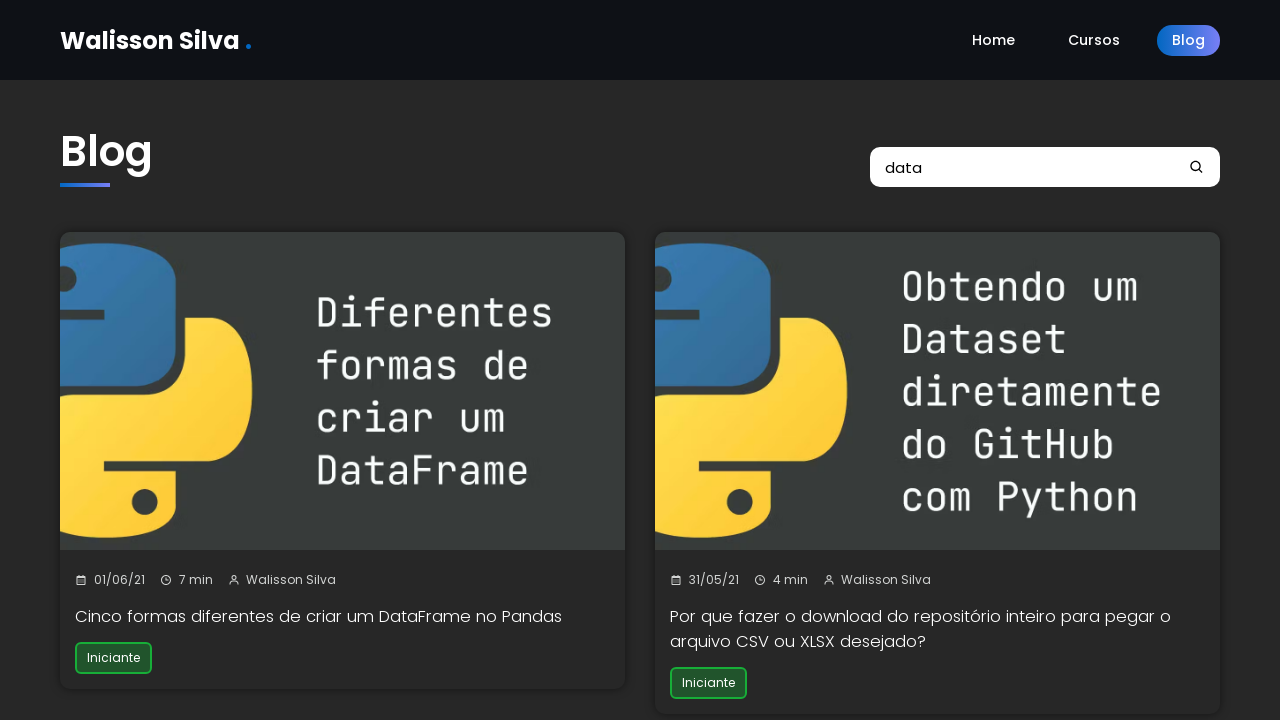